Tests double-click functionality by double-clicking a button to trigger an alert

Starting URL: https://selenium08.blogspot.com/2019/11/double-click.html

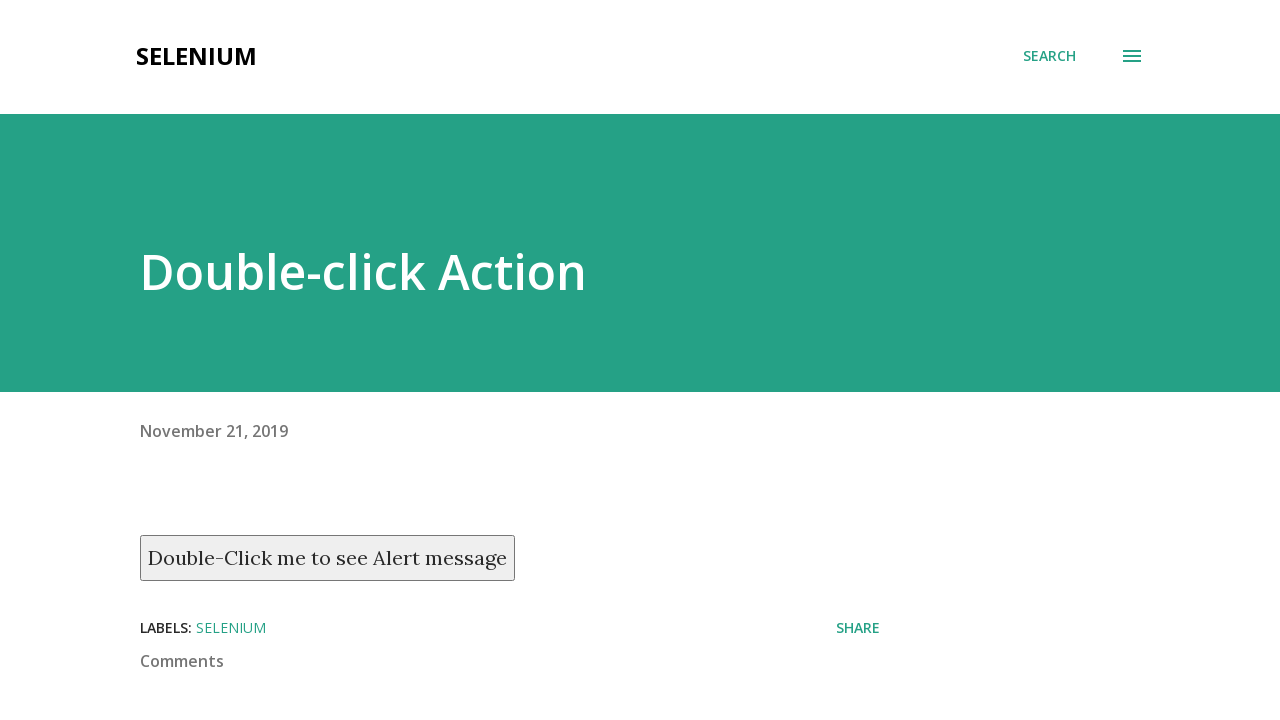

Double-clicked button to trigger alert at (328, 558) on button[ondblclick='myFunction()']
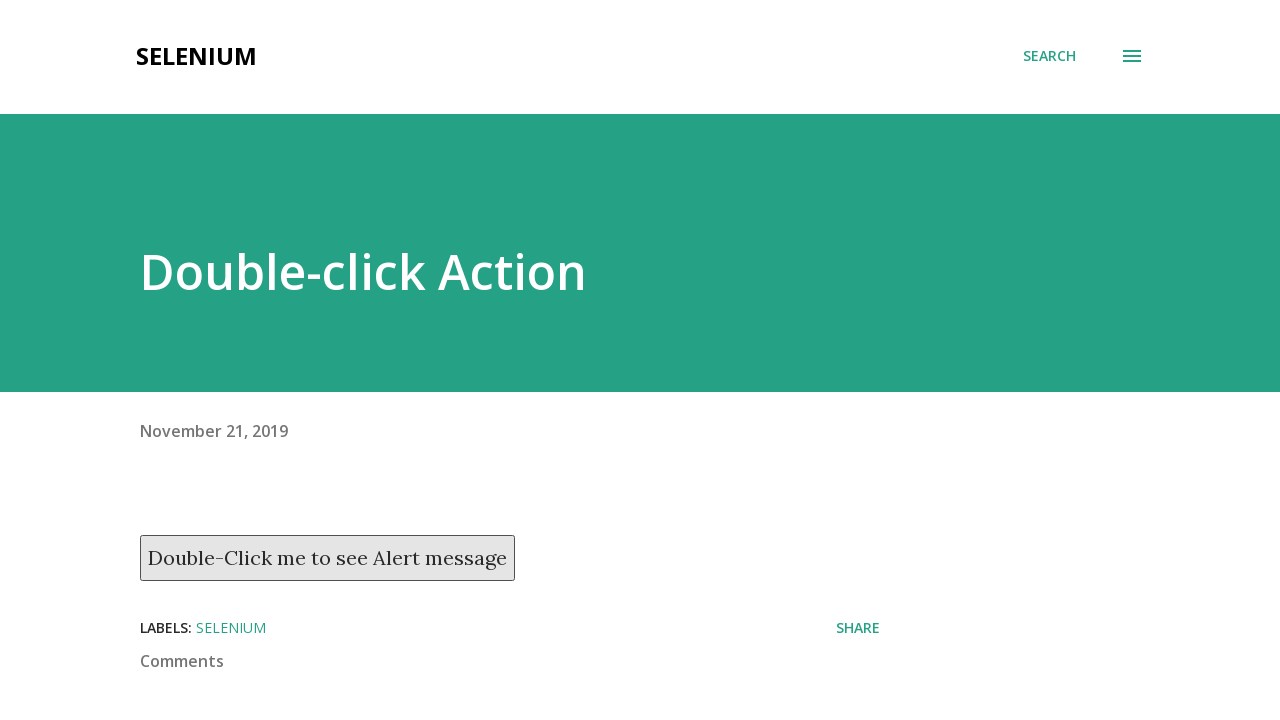

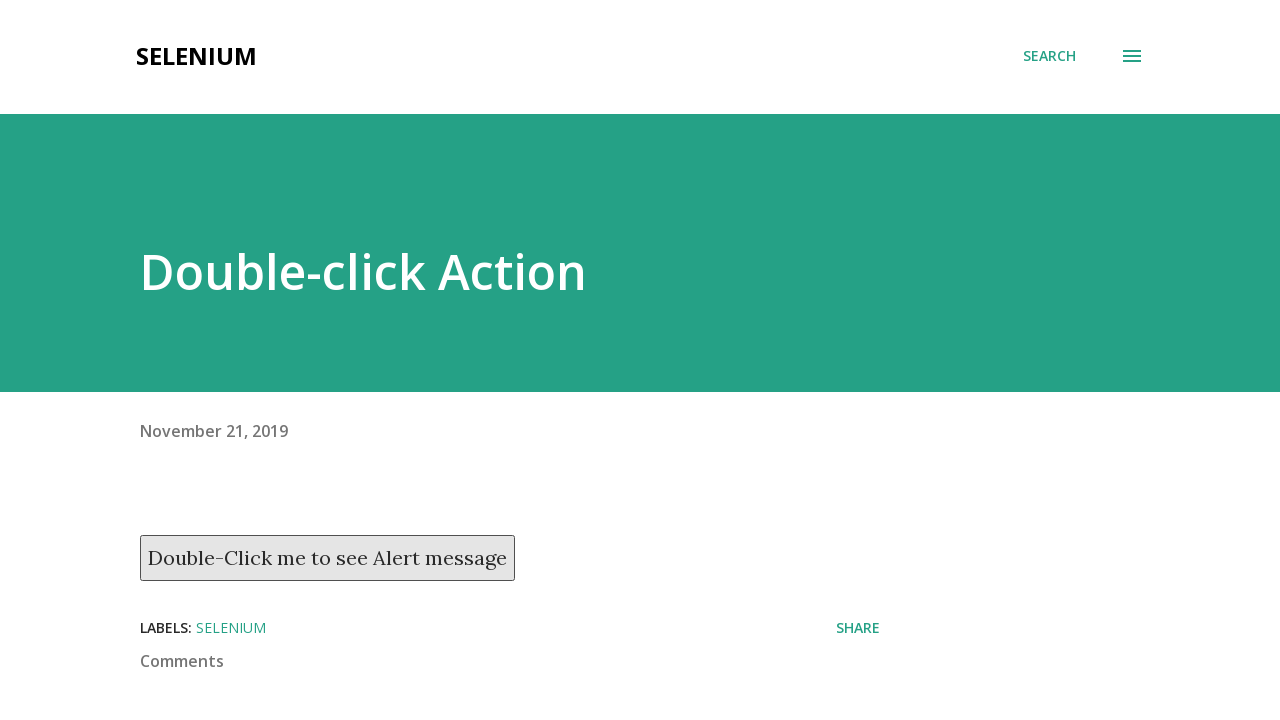